Tests JavaScript alert functionality by clicking the first alert button, verifying the alert text, and accepting it

Starting URL: https://the-internet.herokuapp.com/javascript_alerts

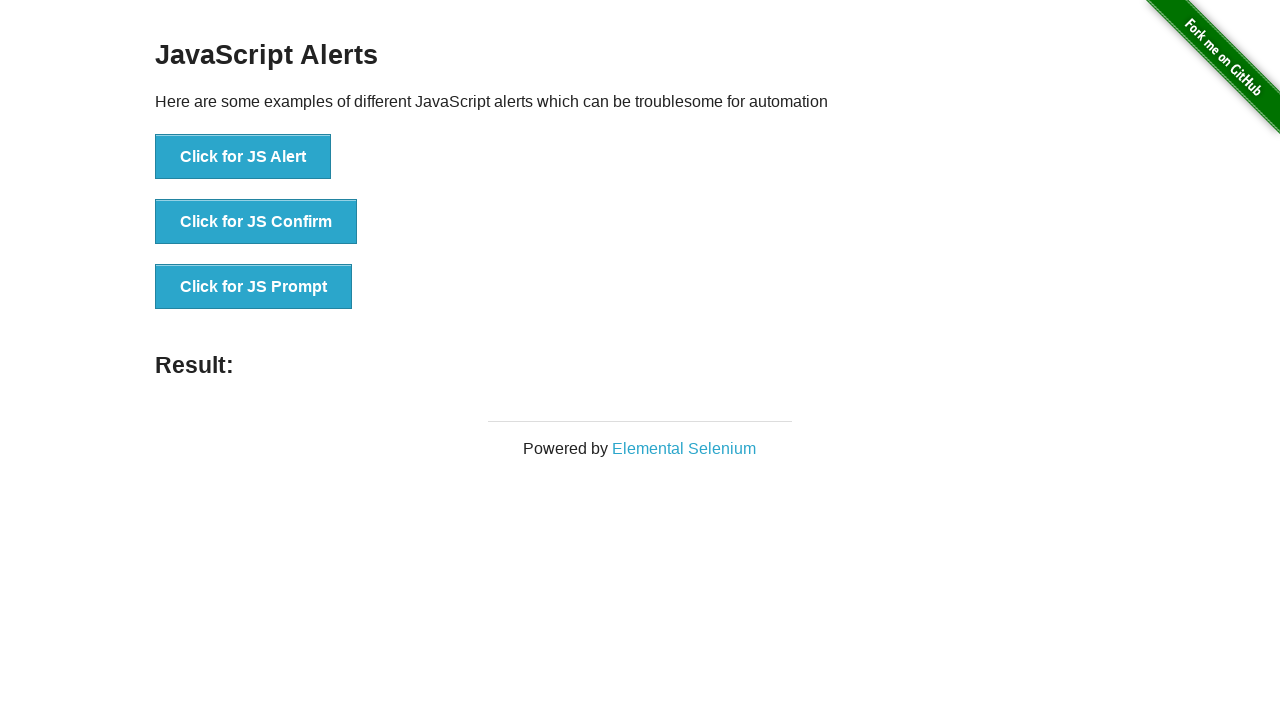

Clicked the first alert button at (243, 157) on button[onclick='jsAlert()']
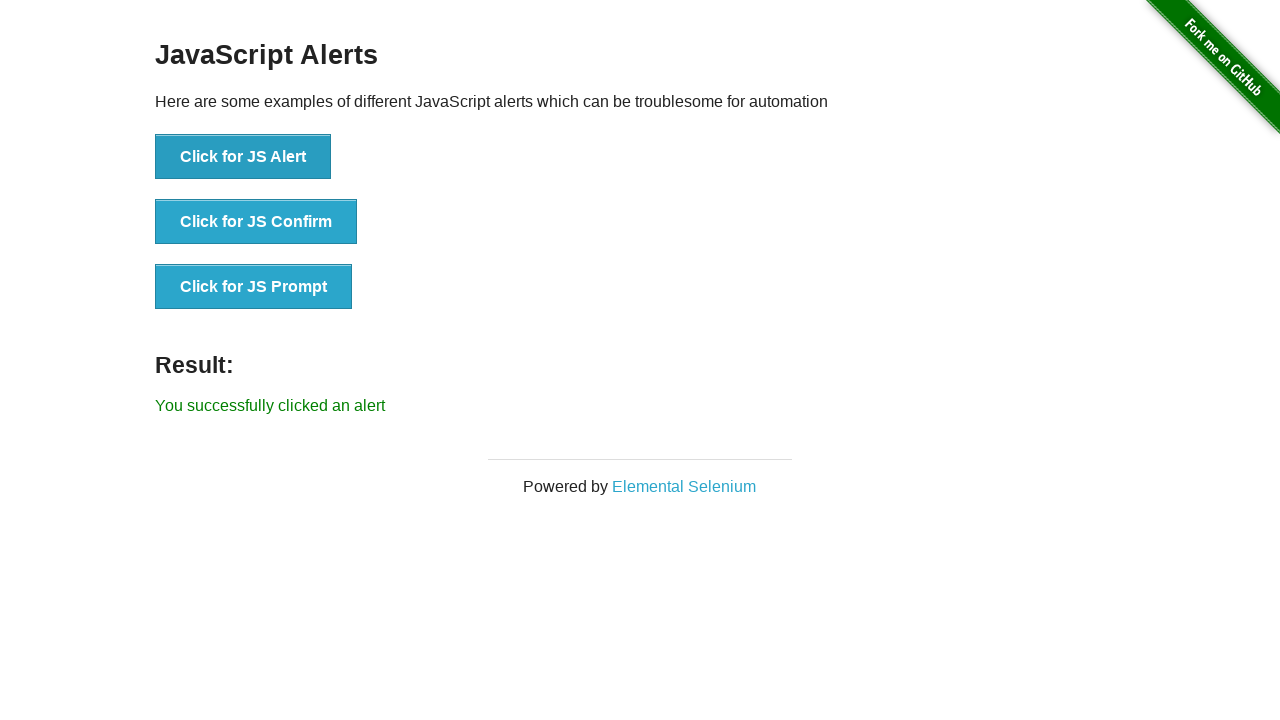

Set up dialog handler to accept alerts
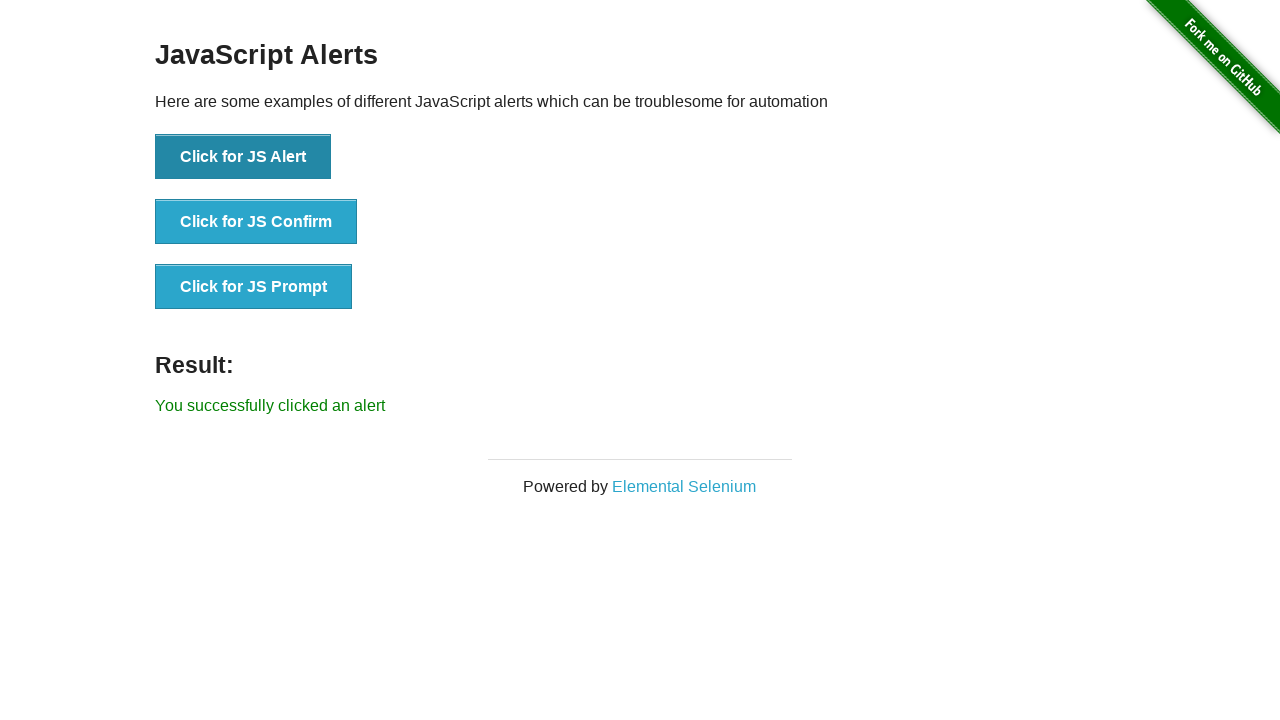

Waited for alert to be handled
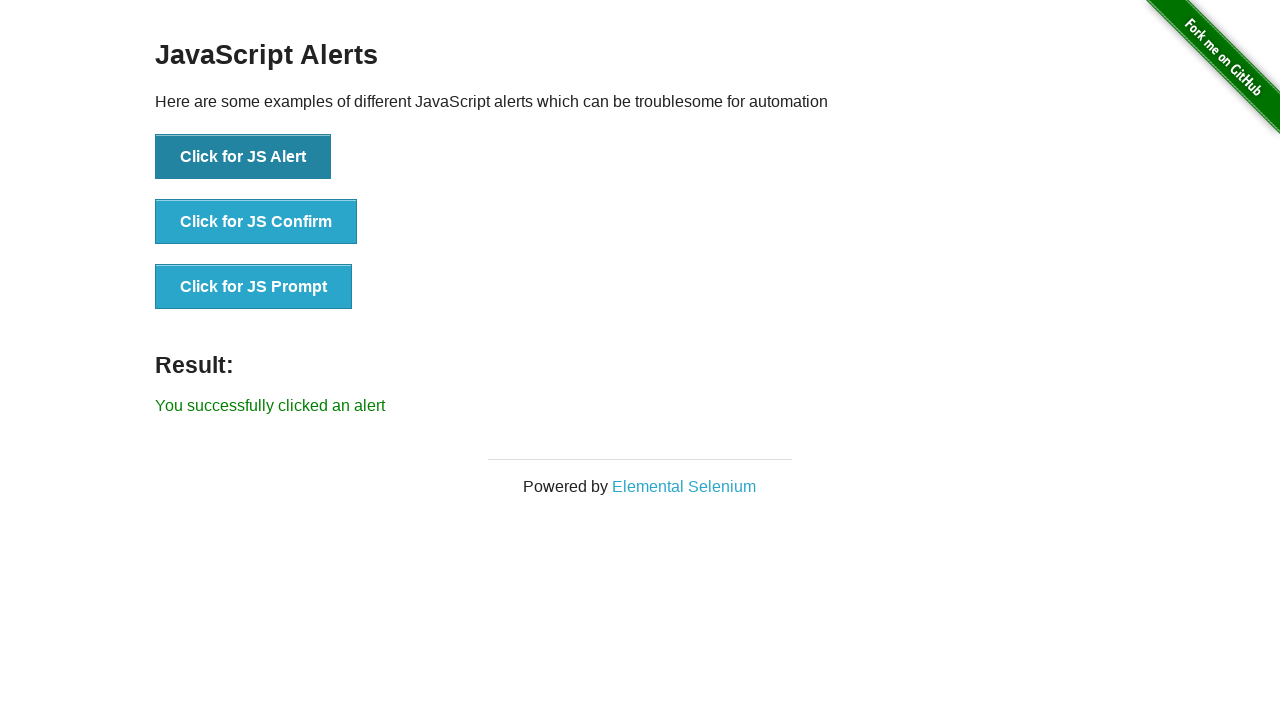

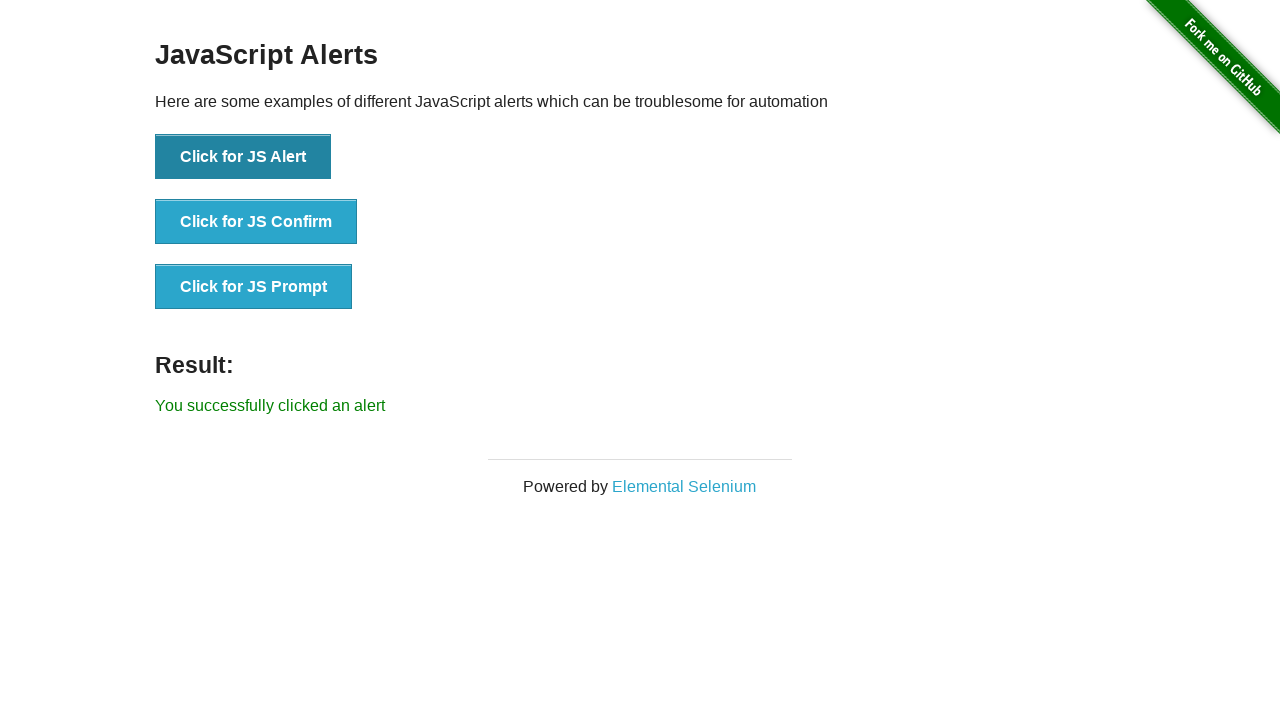